Navigates to a shopping website, clicks on Top Deals link to open a new window, switches to it, and searches for "Tomato" in a table

Starting URL: https://rahulshettyacademy.com/seleniumPractise/#/

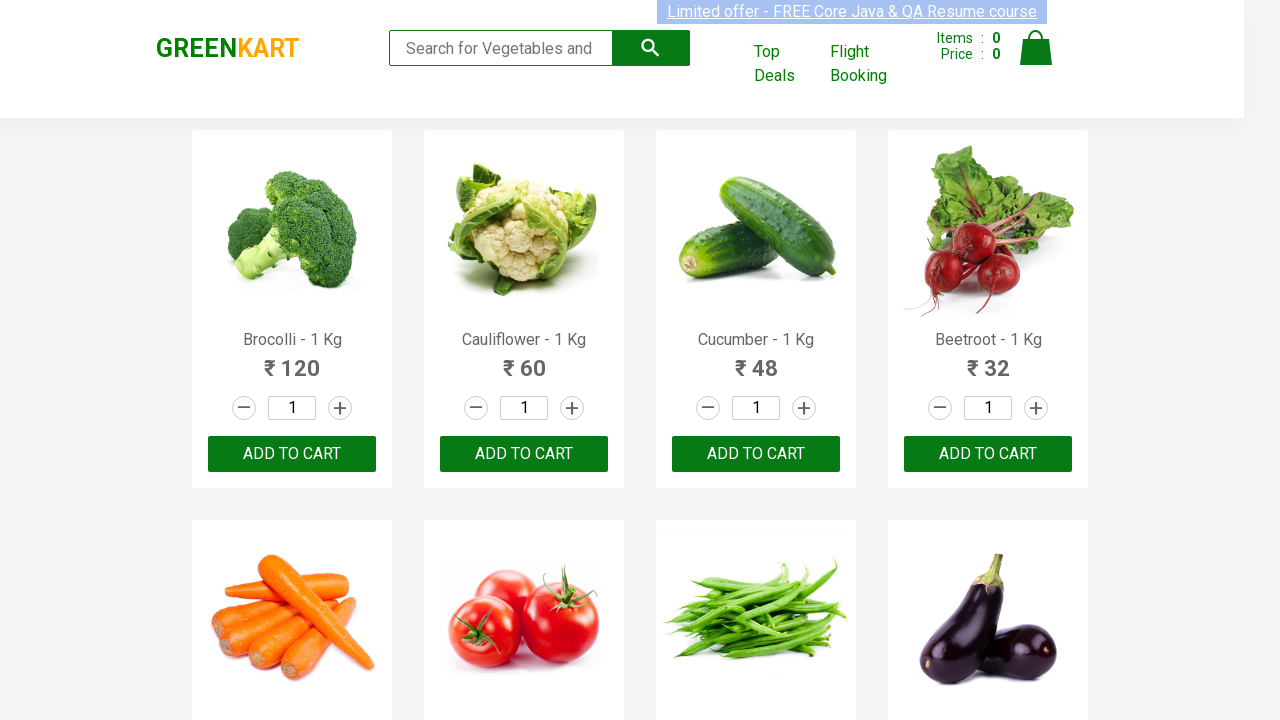

Clicked on 'Top Deals' link to open new window at (787, 64) on a:has-text('Top Deals')
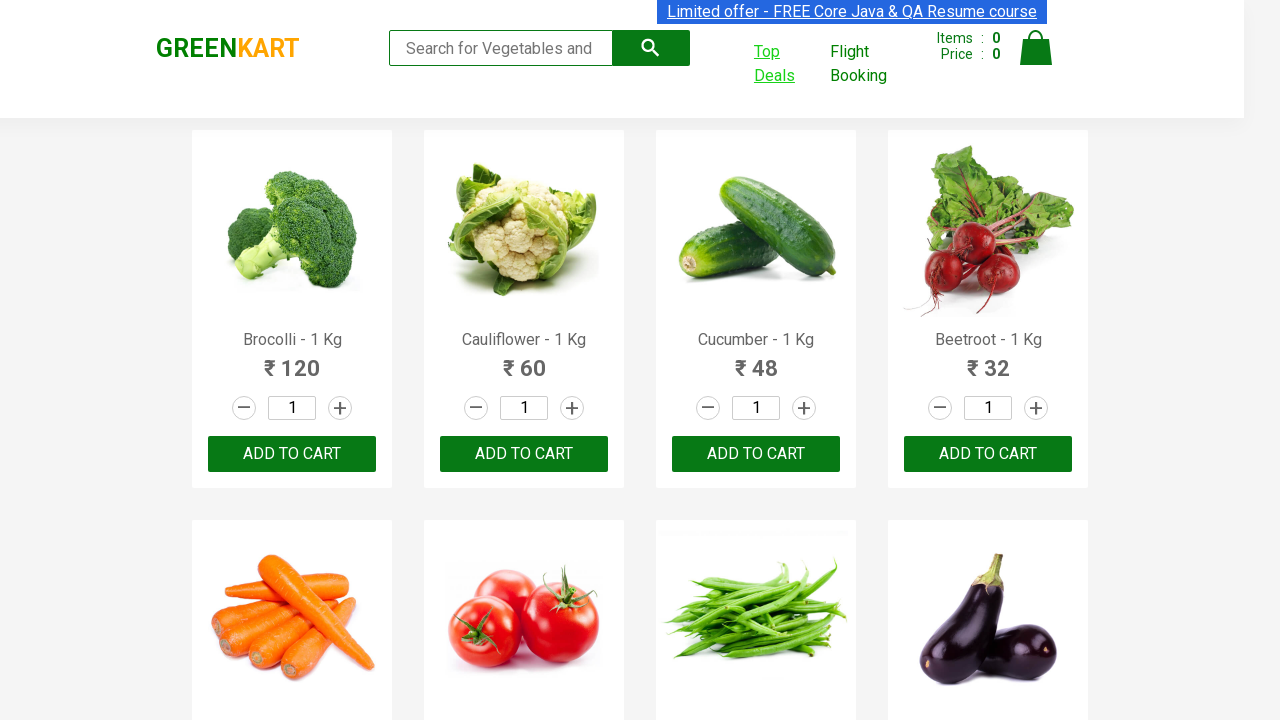

New page loaded and ready
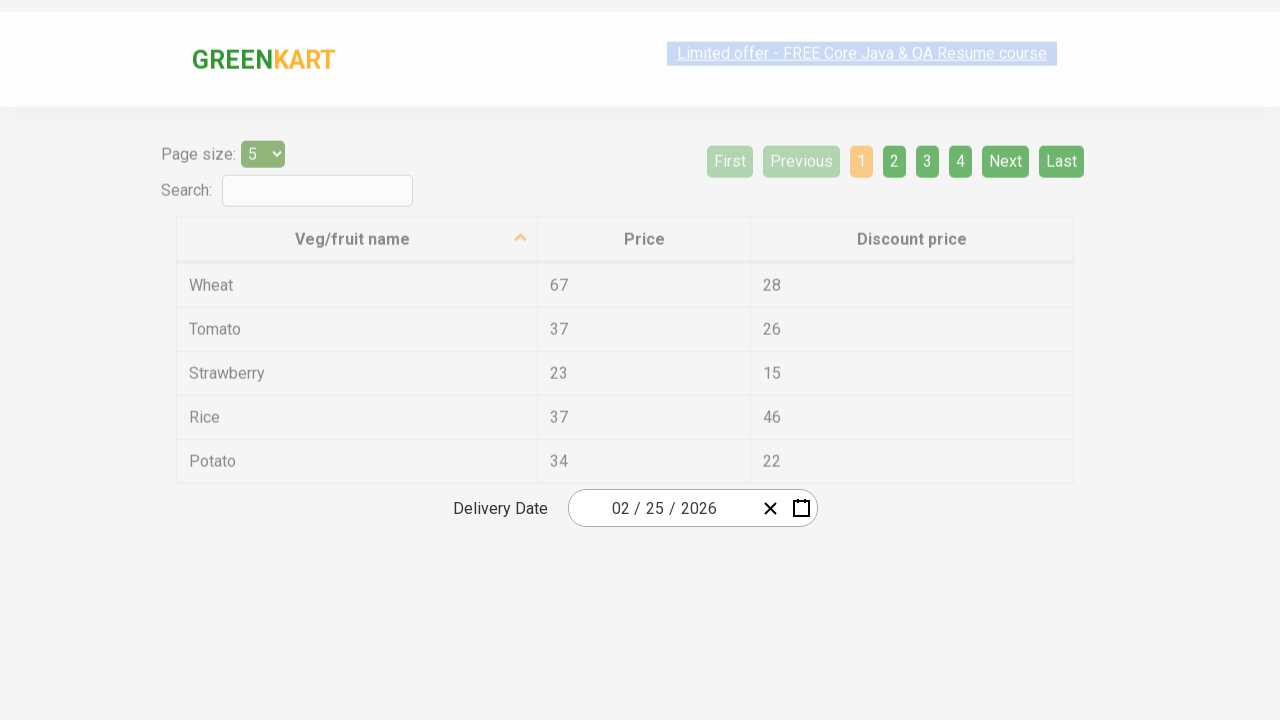

Located table element on the page
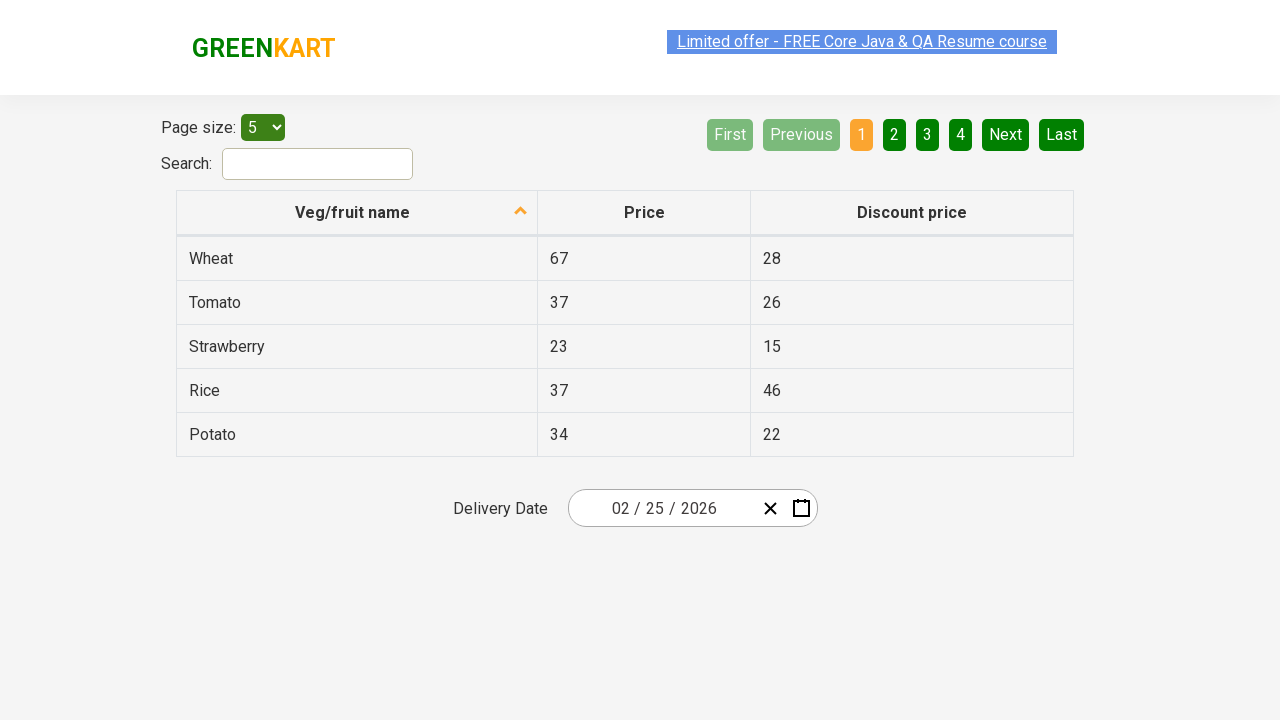

Found 6 rows in the table
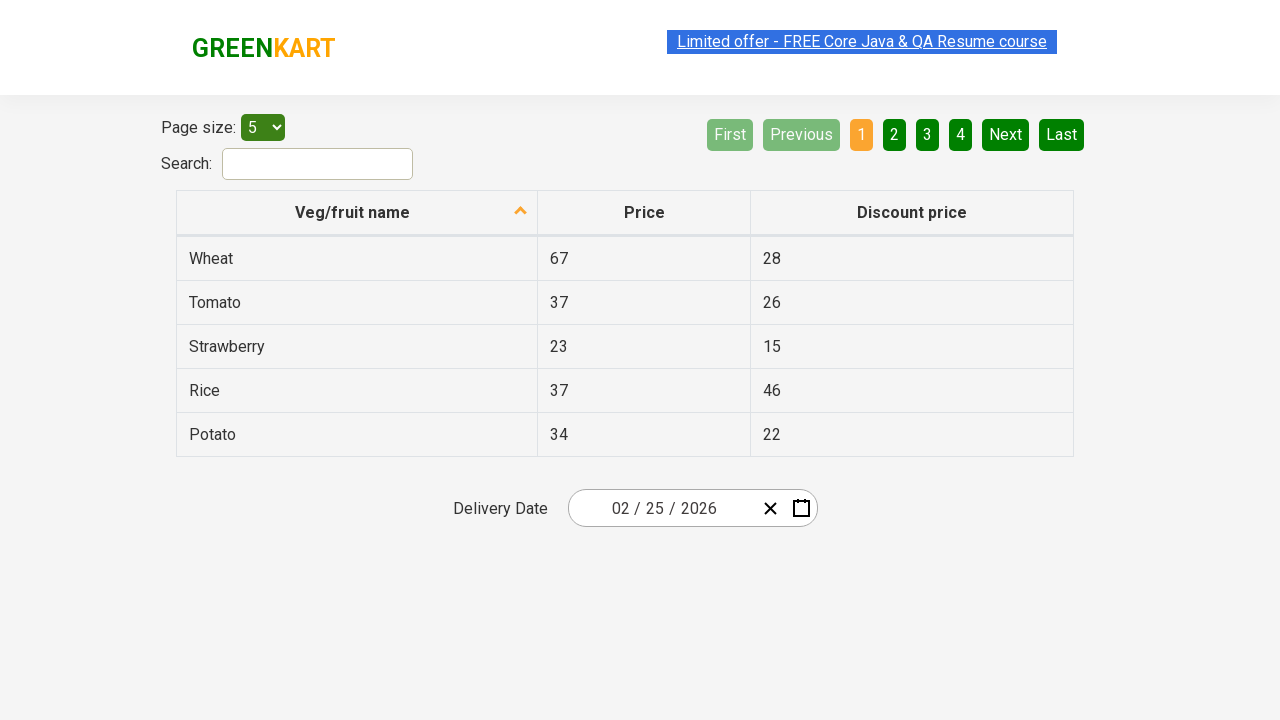

Found 'Tomato' in table at row 2 with name: Tomato
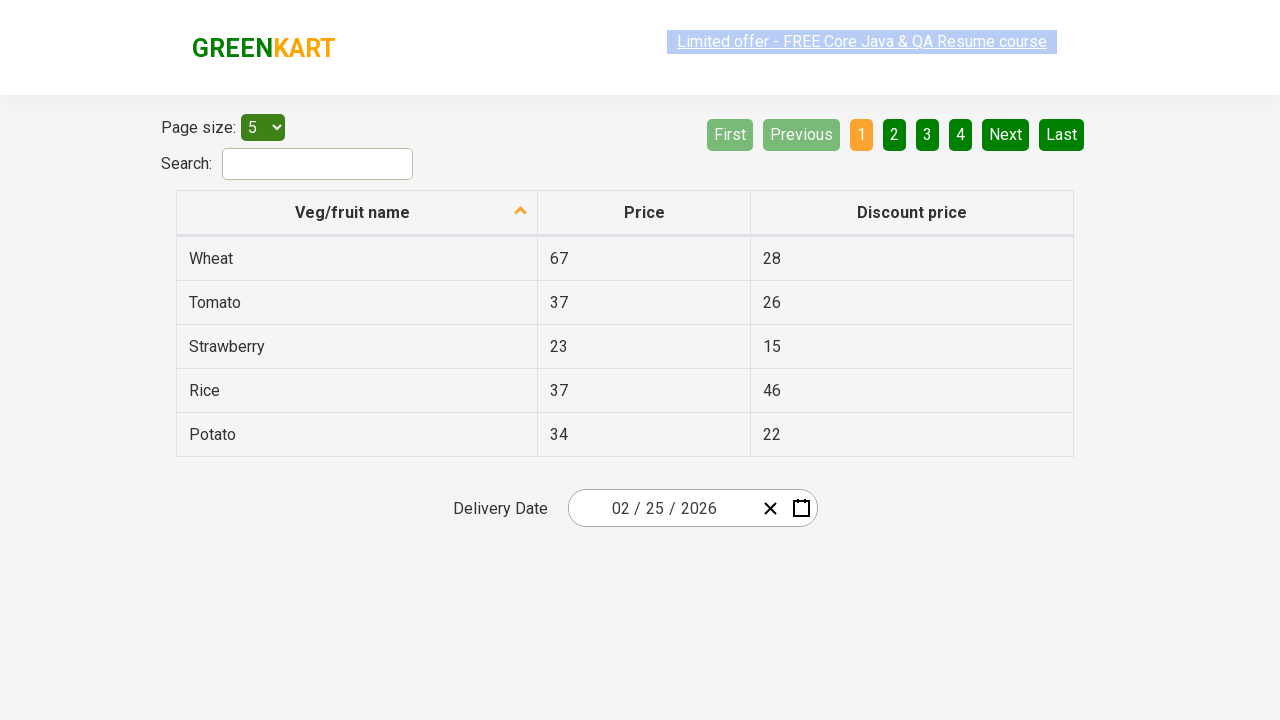

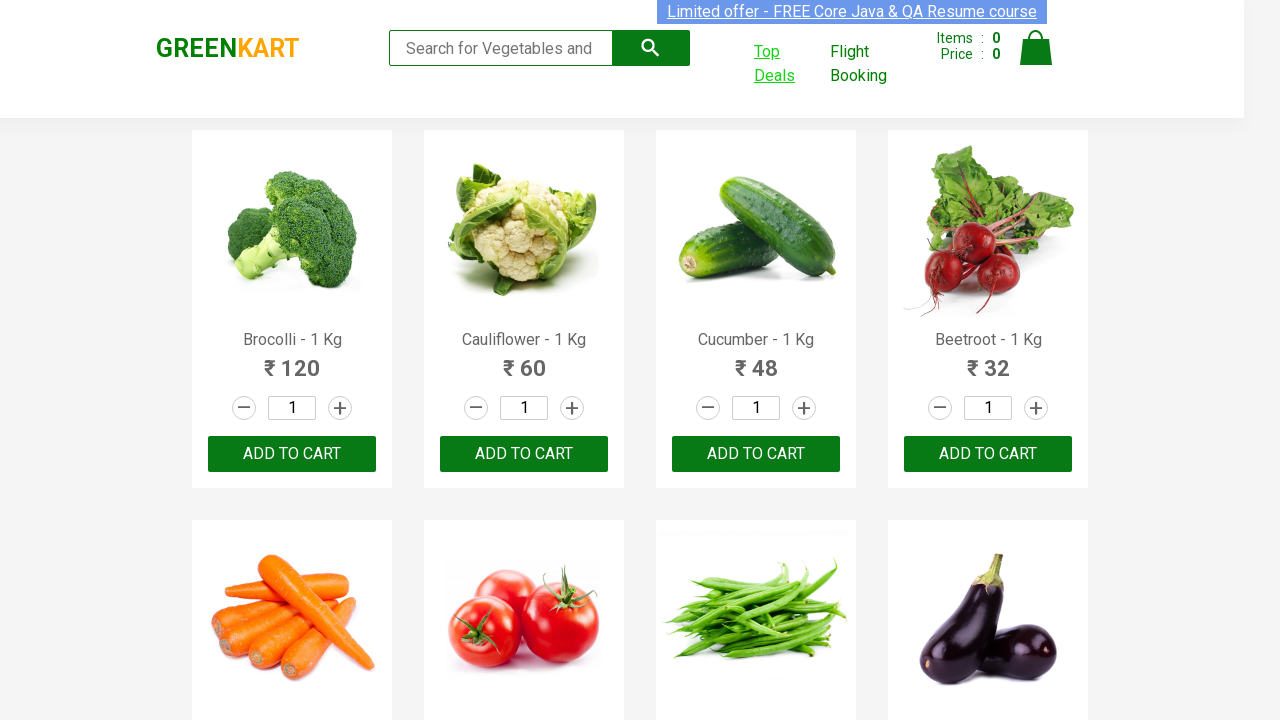